Navigates to the DemoQA broken links page and verifies that link elements are present on the page

Starting URL: https://demoqa.com/broken

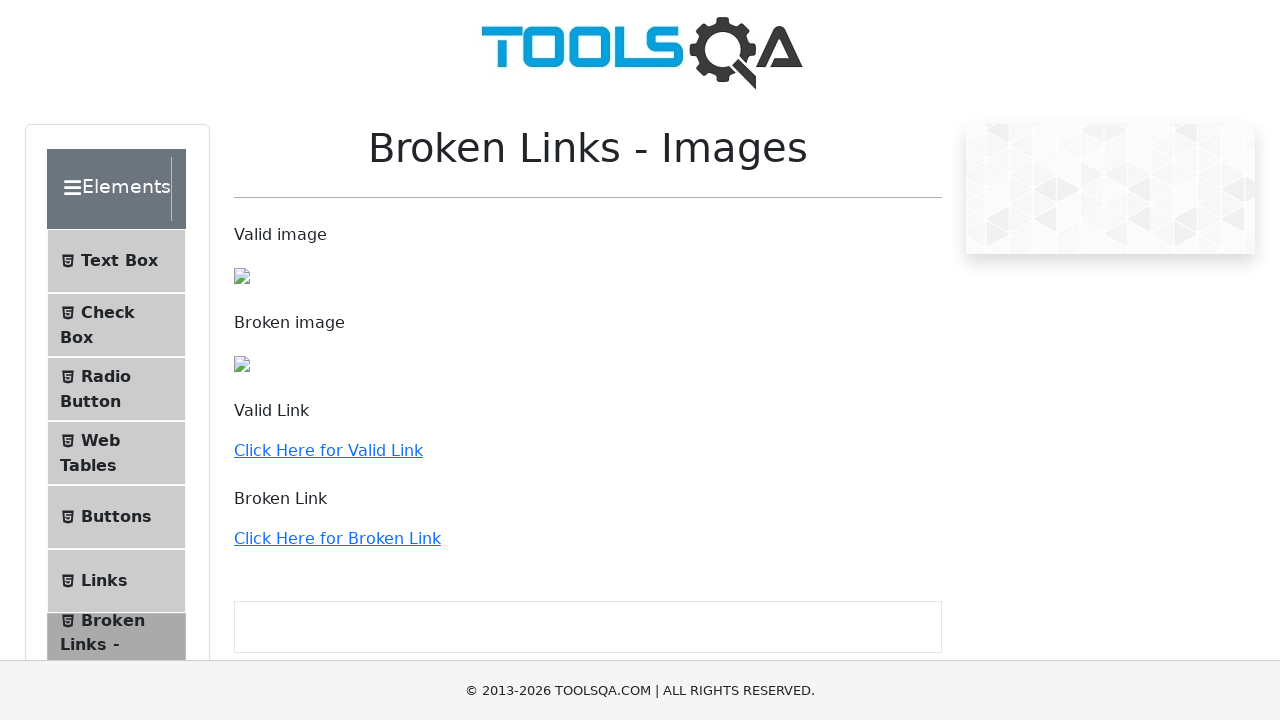

Navigated to DemoQA broken links page
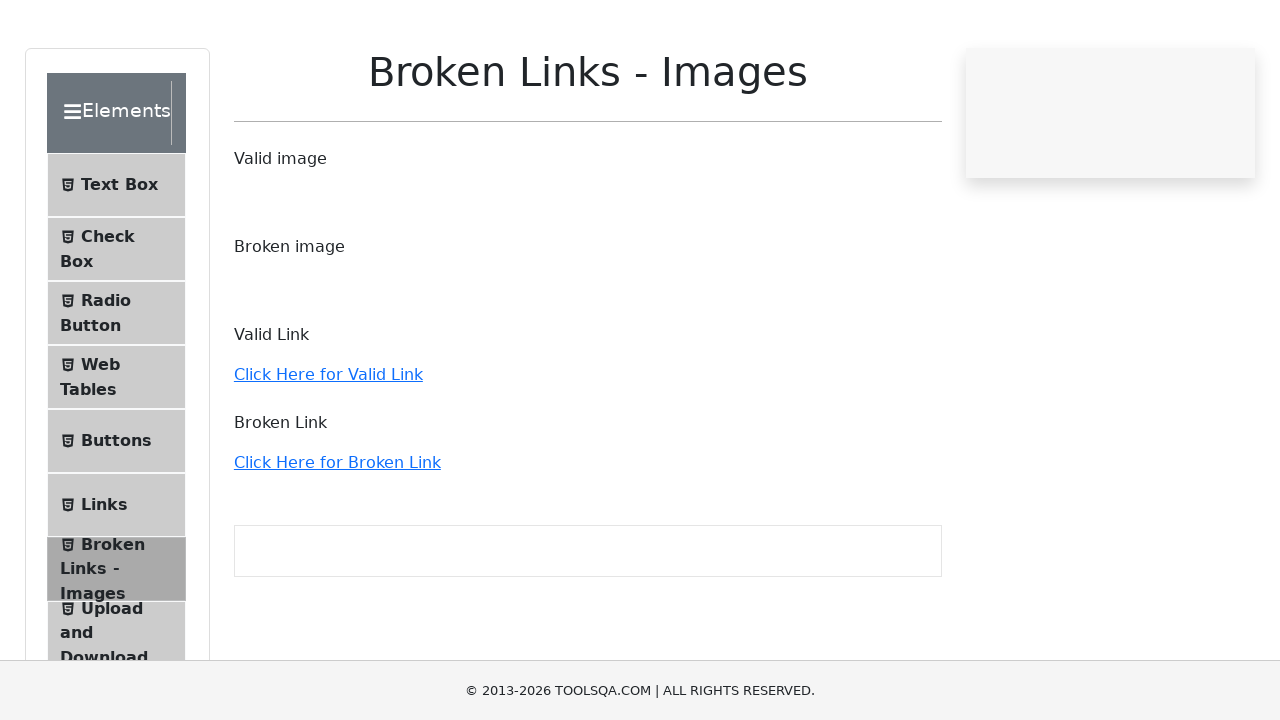

Waited for link elements to be present on the page
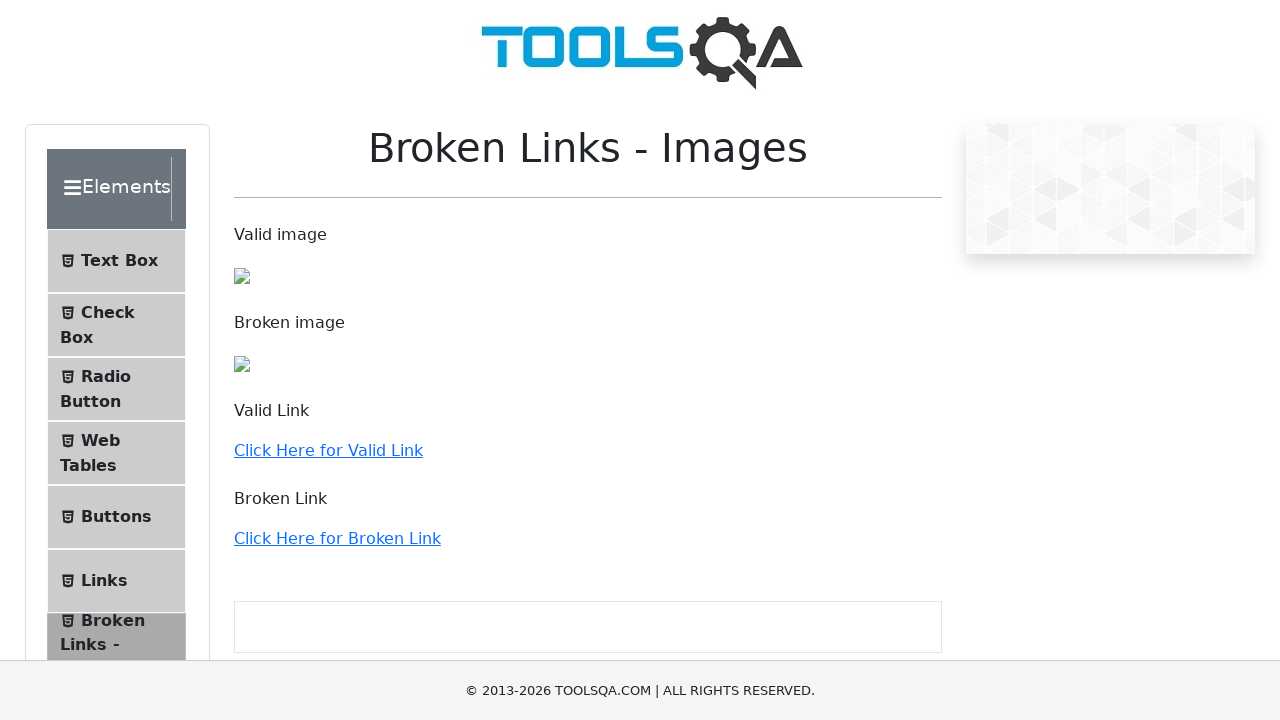

Located all link elements on the page
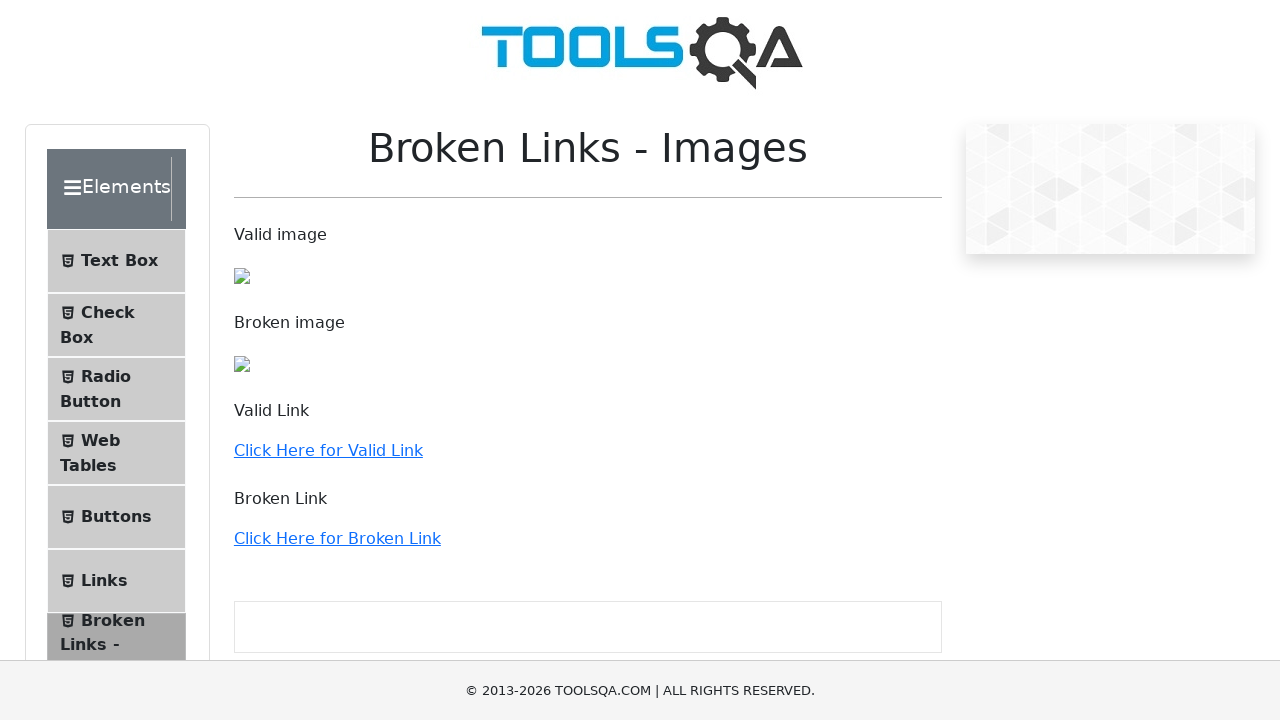

Counted 36 link elements on the page
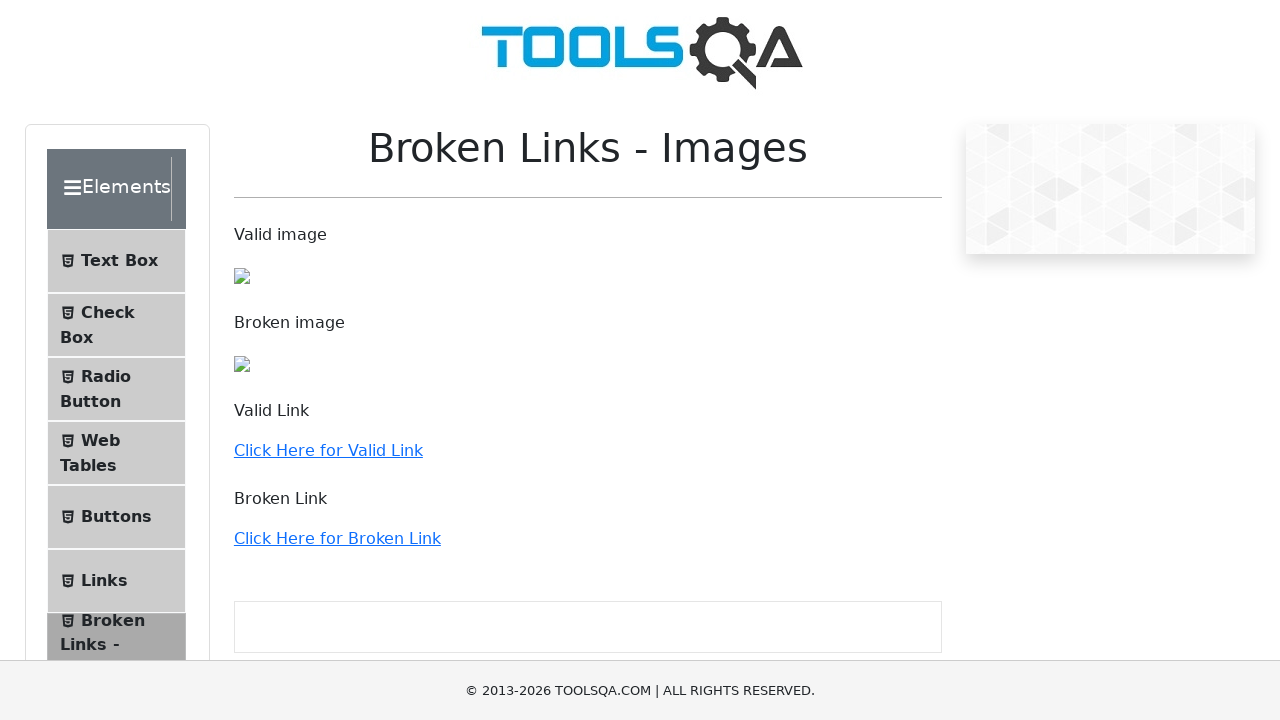

Verified that link elements are present on the page
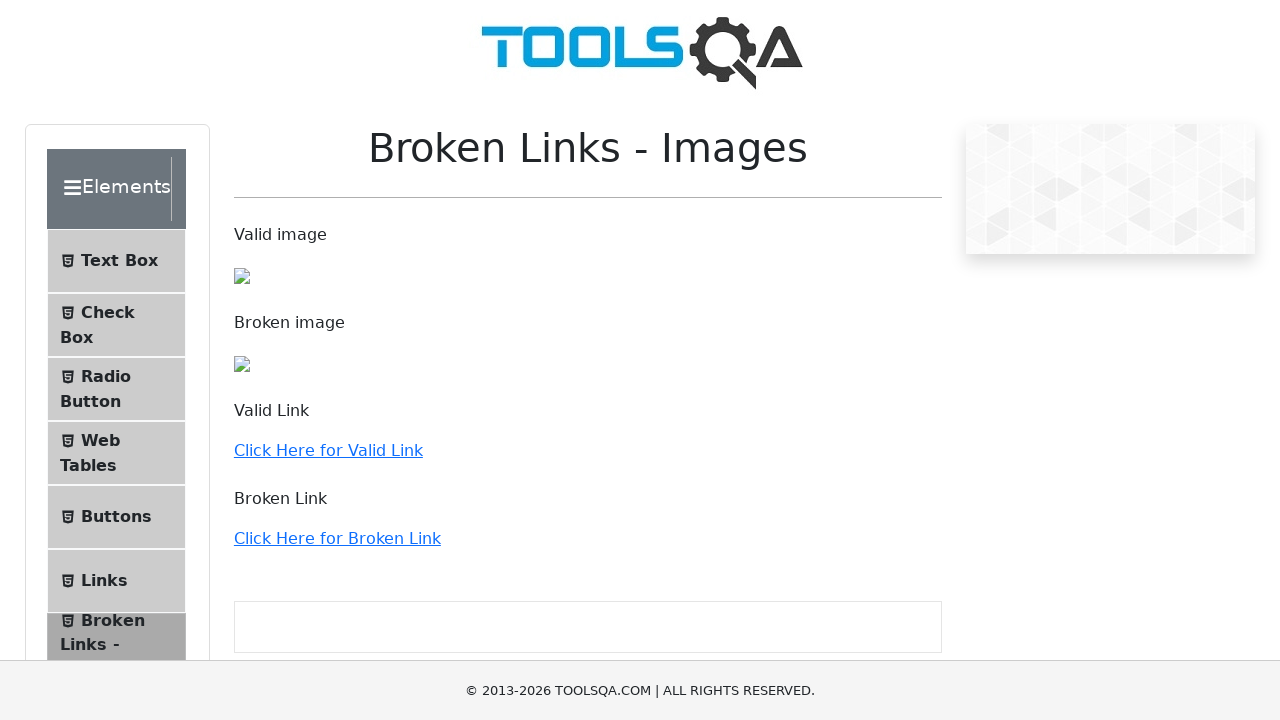

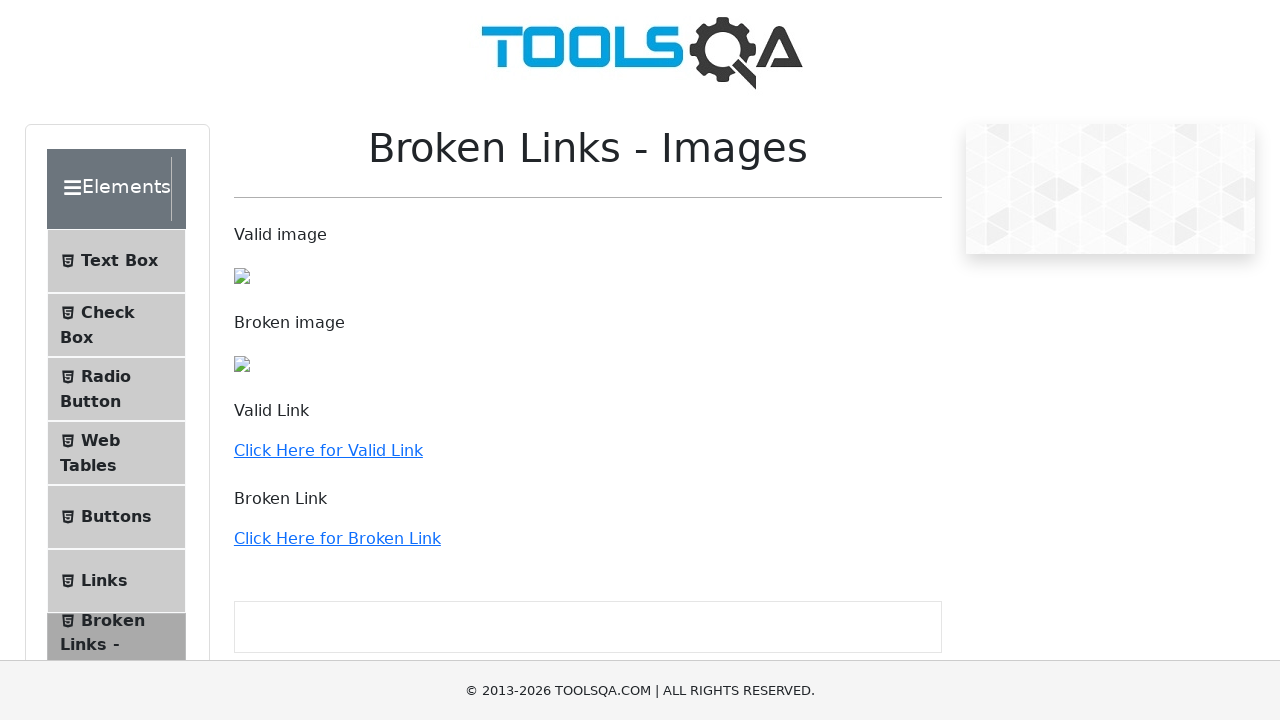